Tests mouse hover (move to element) action on a div element

Starting URL: https://sahitest.com/demo/mouseover.htm

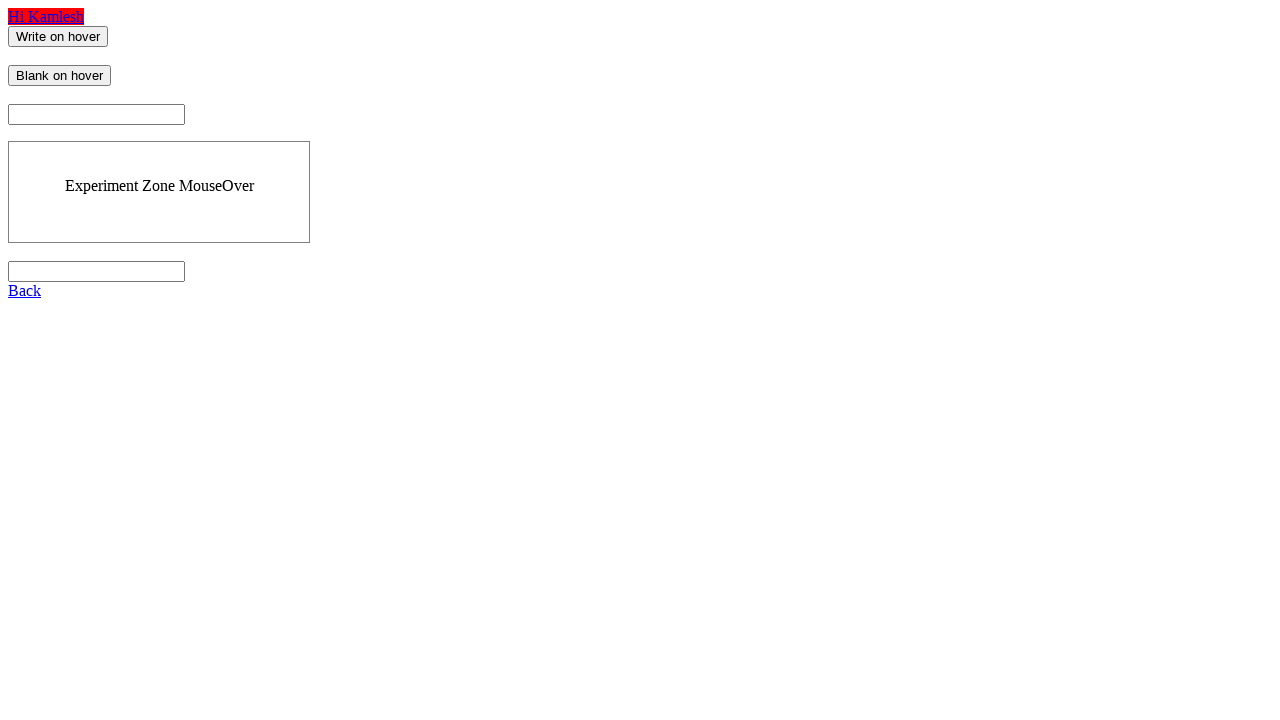

Hovered over div element to trigger mouseover action at (159, 186) on div > div
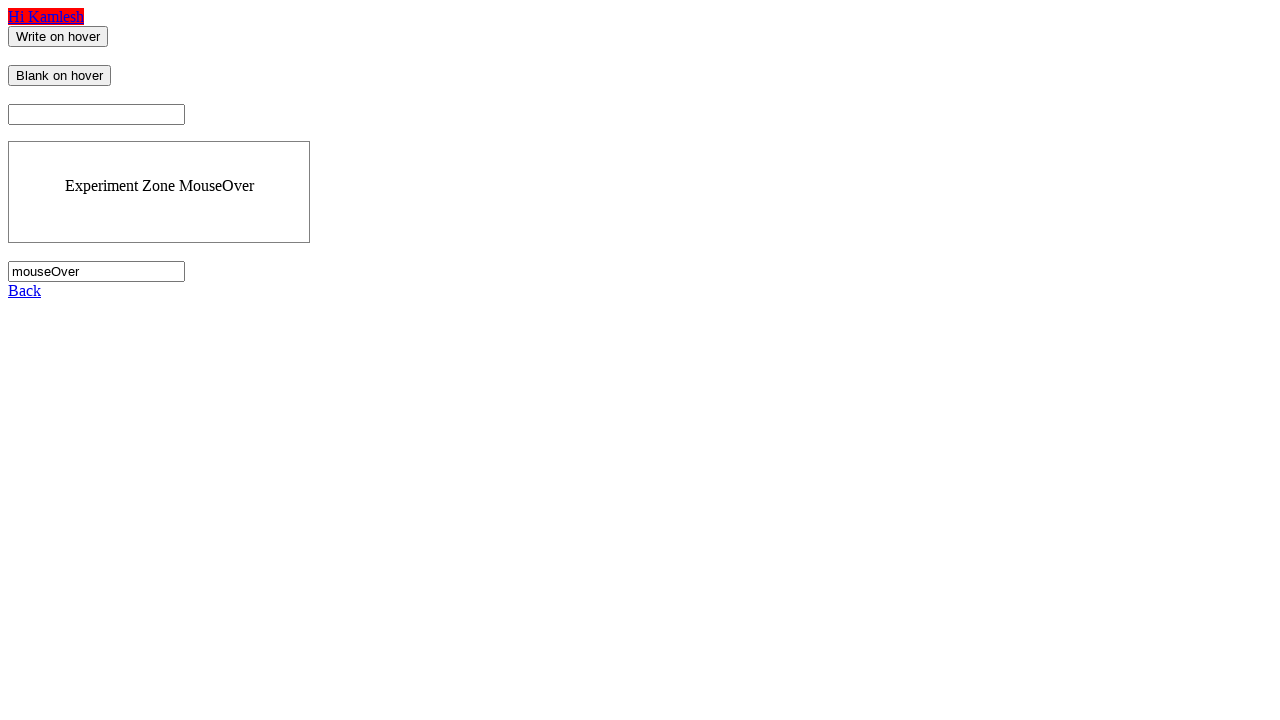

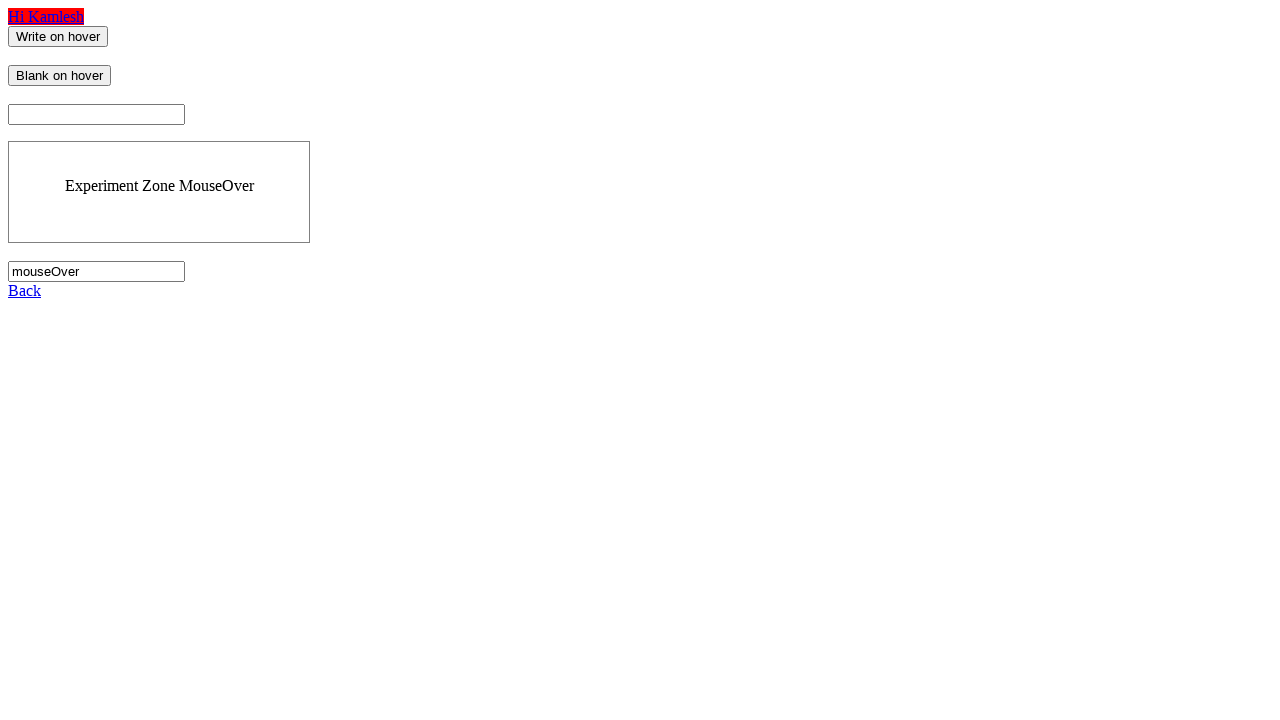